Tests dynamic control enabling by clicking the enable button and waiting for the input field to become enabled

Starting URL: http://the-internet.herokuapp.com/dynamic_controls

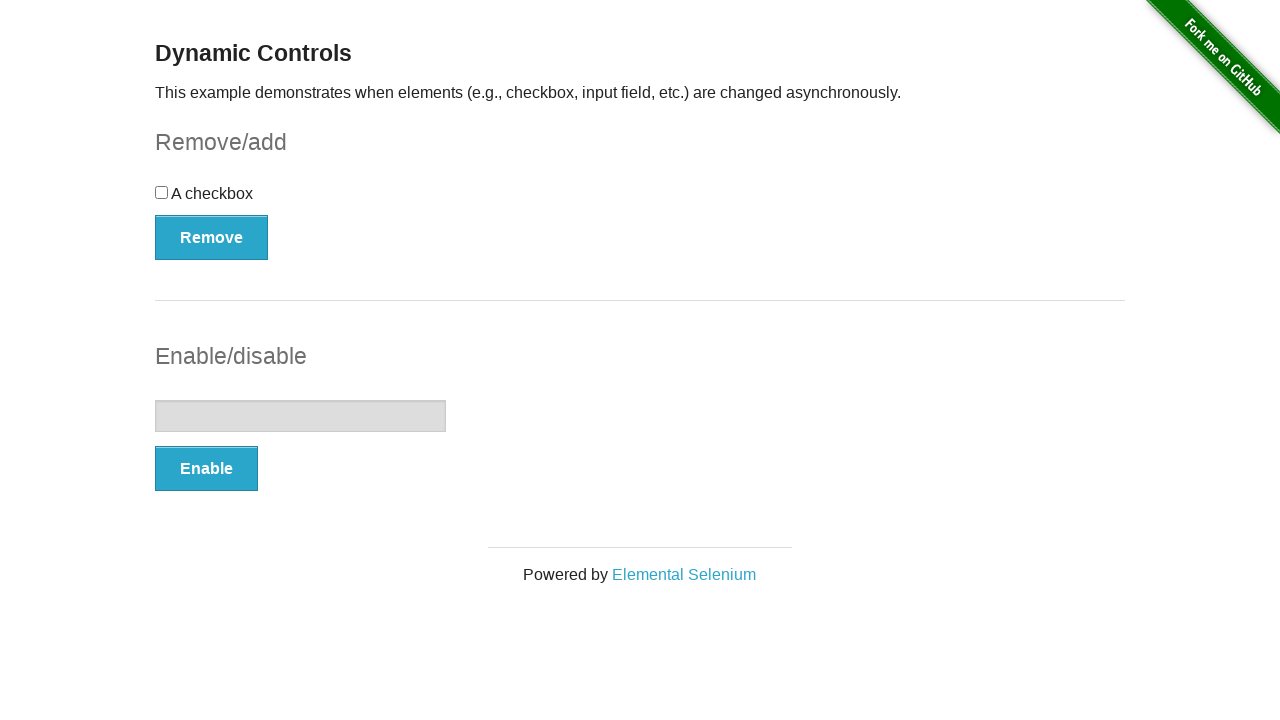

Clicked the enable button to enable the input field at (206, 469) on #input-example >> button
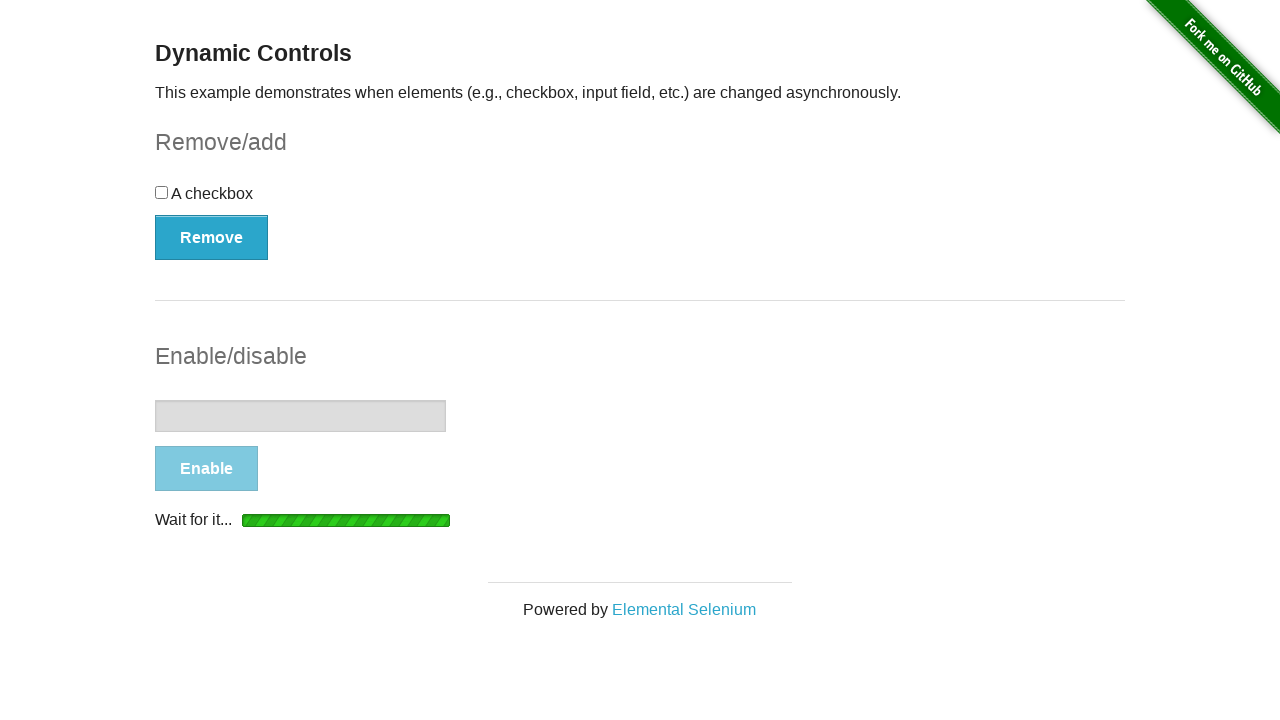

Waited for input field to become enabled
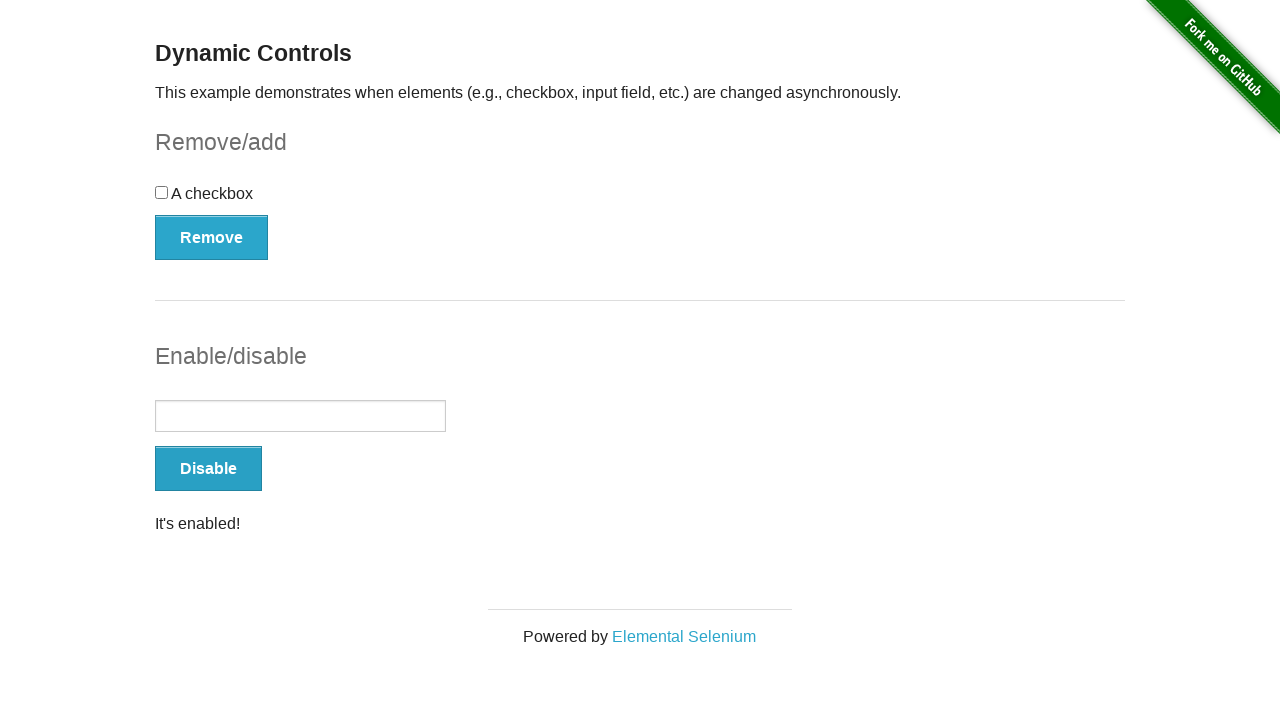

Verified that the input field is enabled
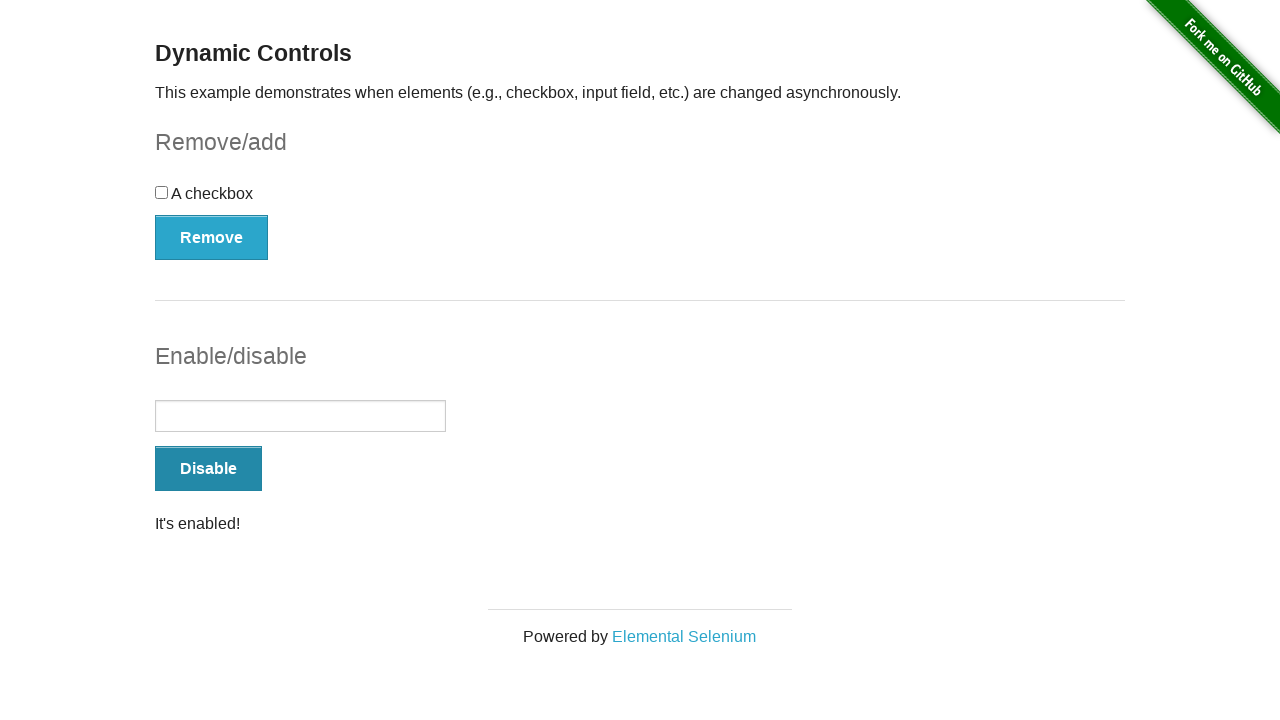

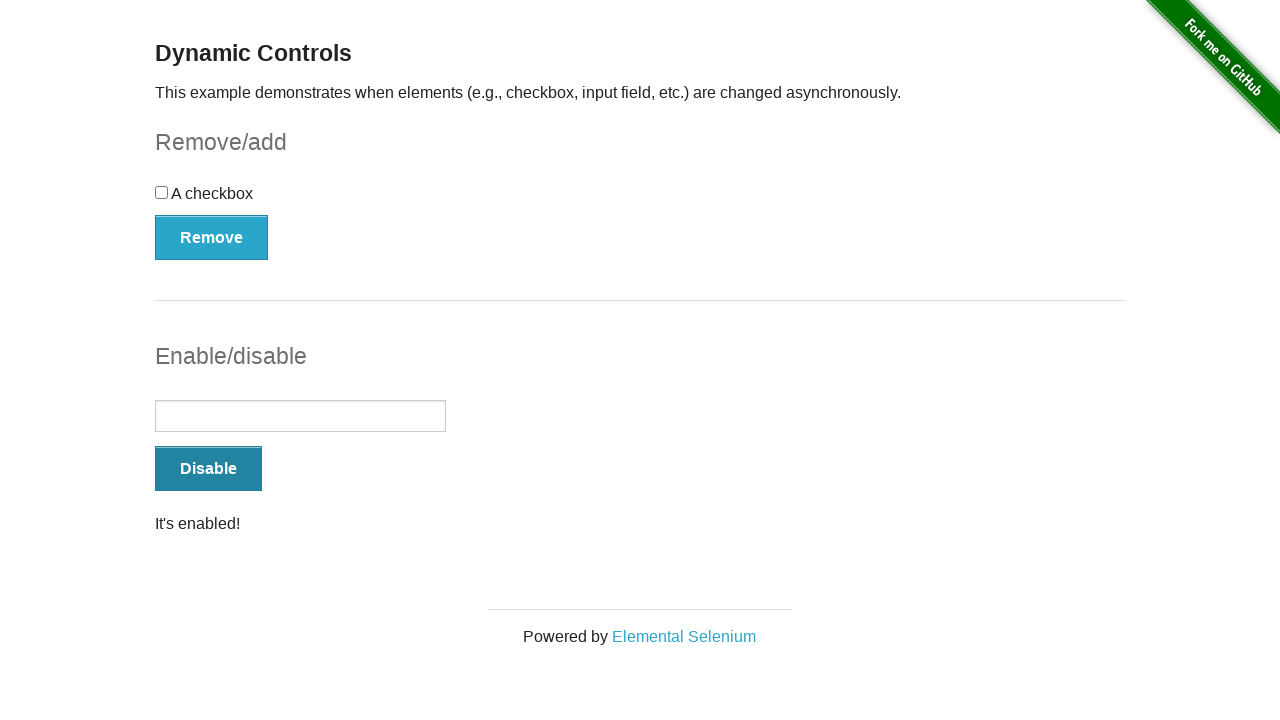